Tests handling of a JavaScript alert by clicking a button that triggers an alert and verifying the alert text

Starting URL: https://the-internet.herokuapp.com/javascript_alerts

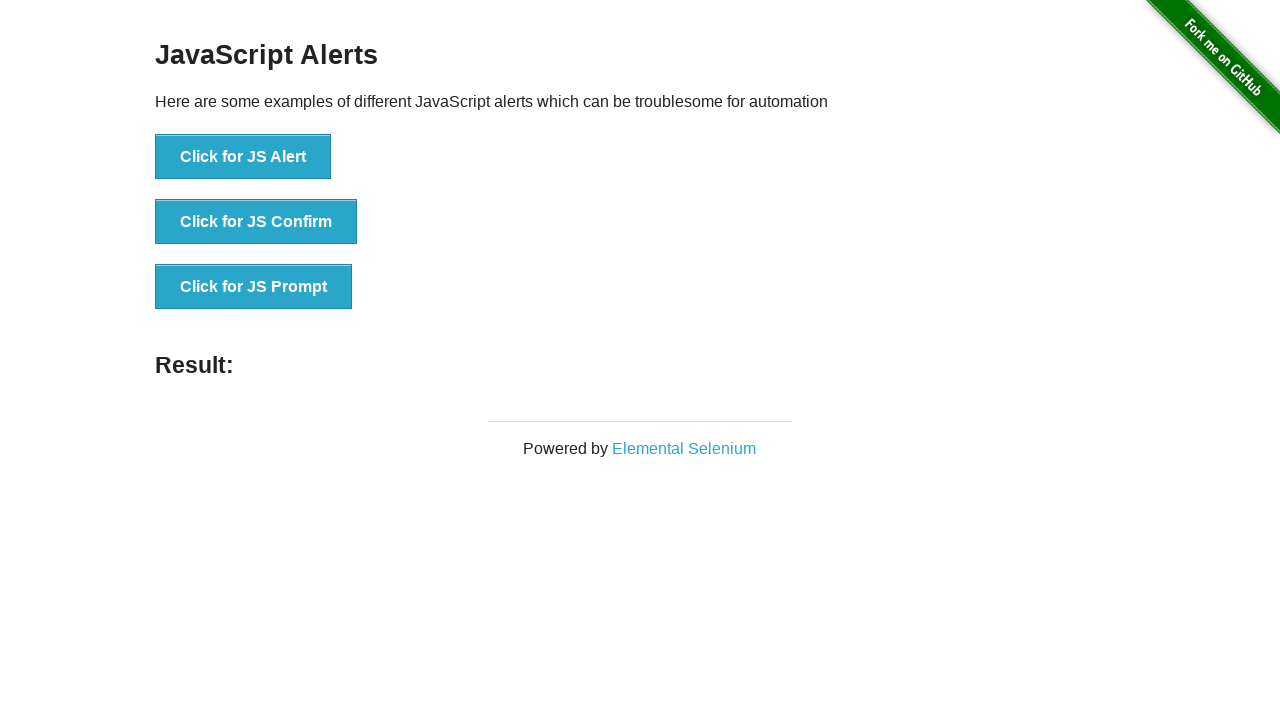

Clicked the button to trigger JavaScript alert at (243, 157) on button:has-text('Click for JS Alert')
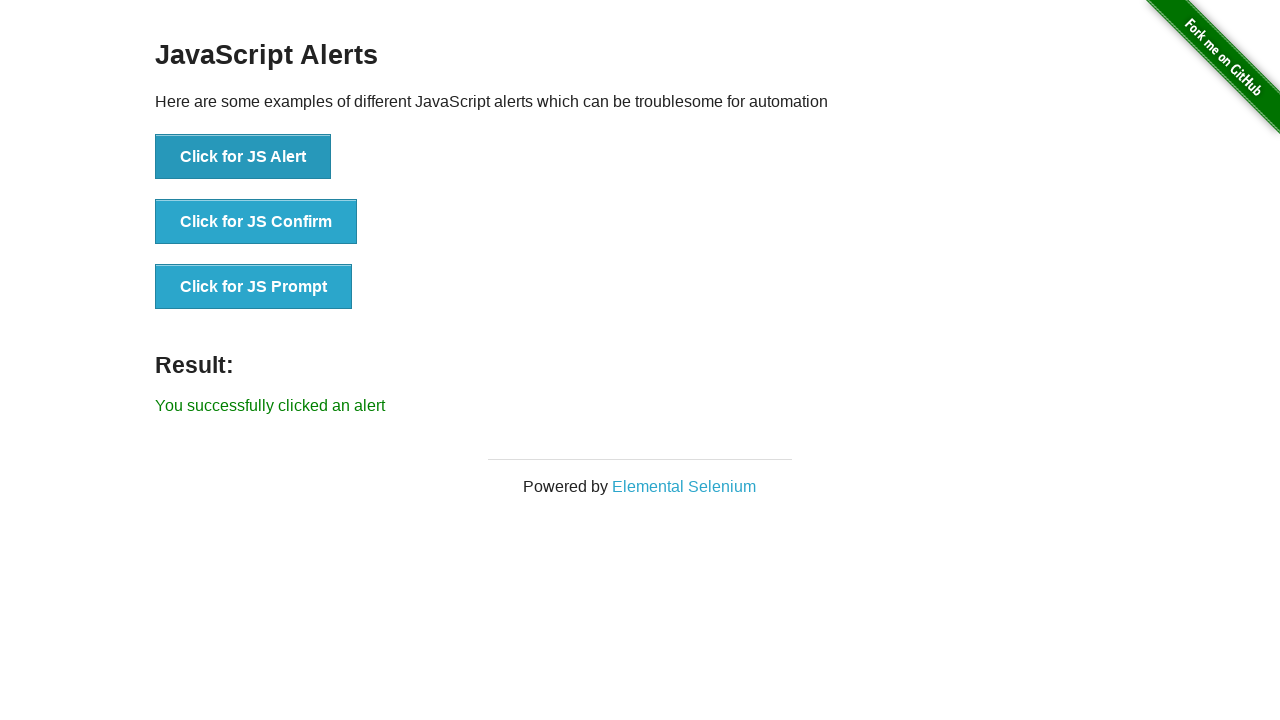

Set up dialog handler to accept alerts
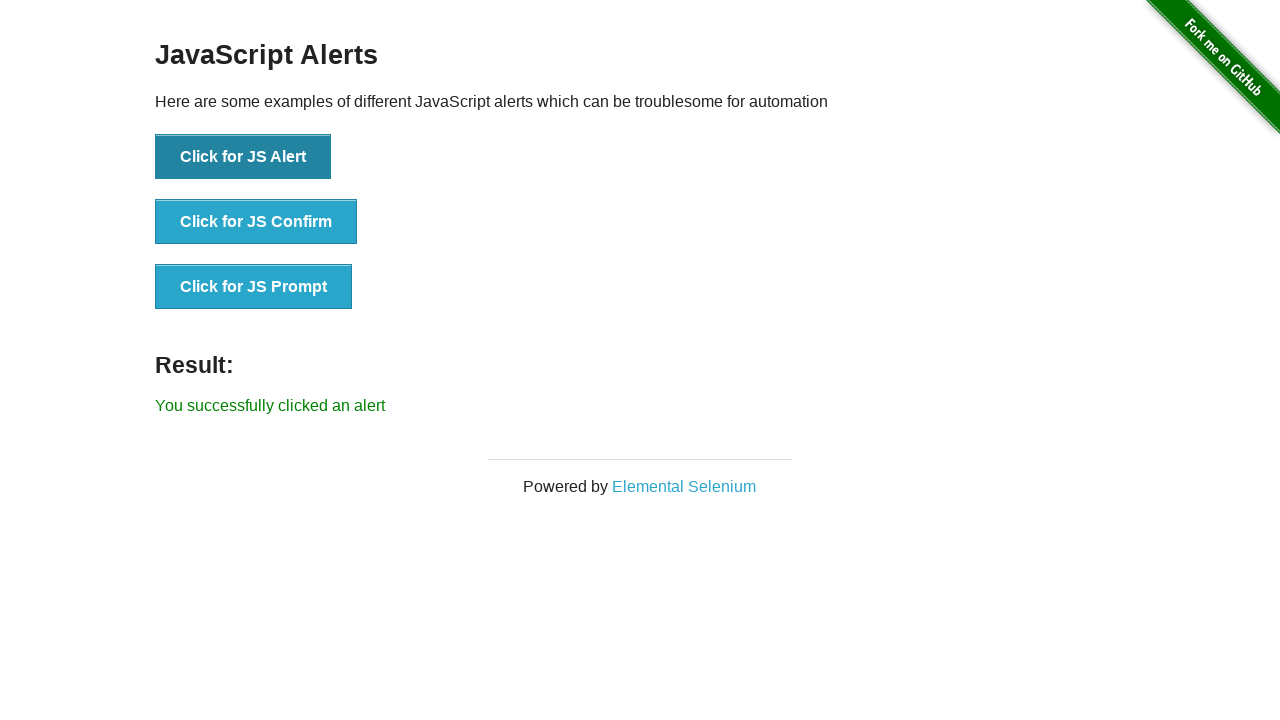

Alert was handled and result text appeared
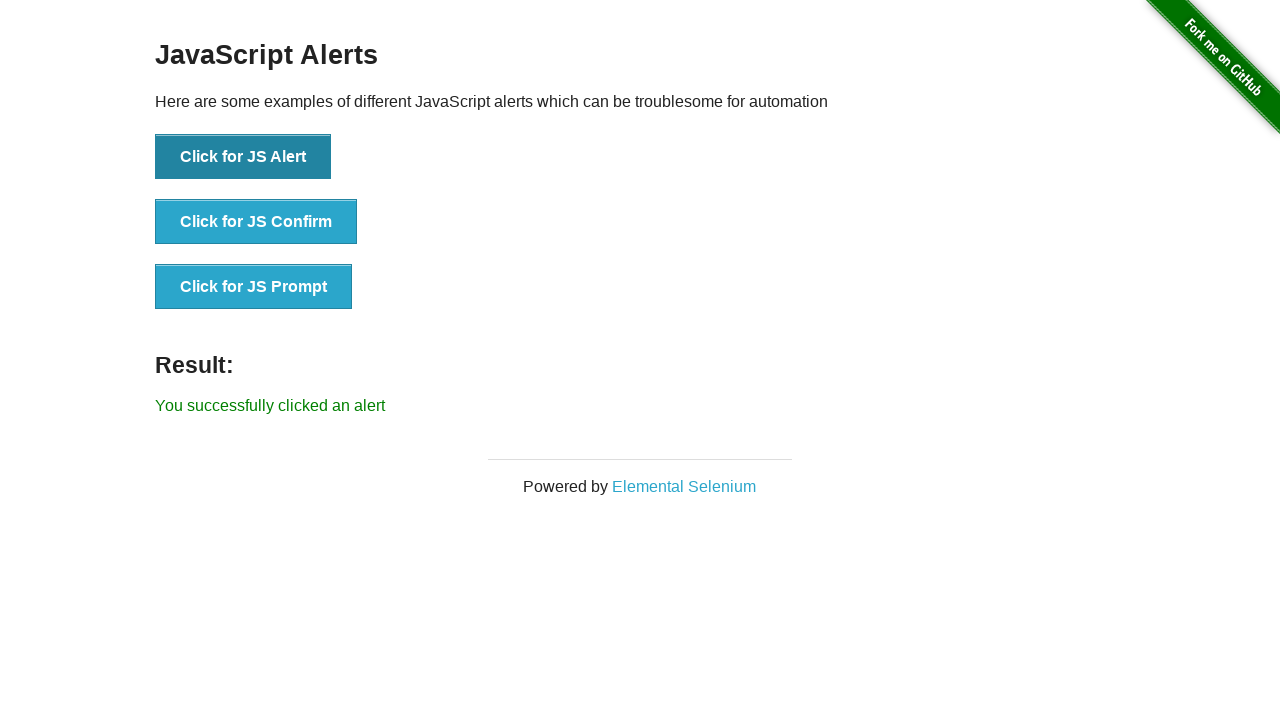

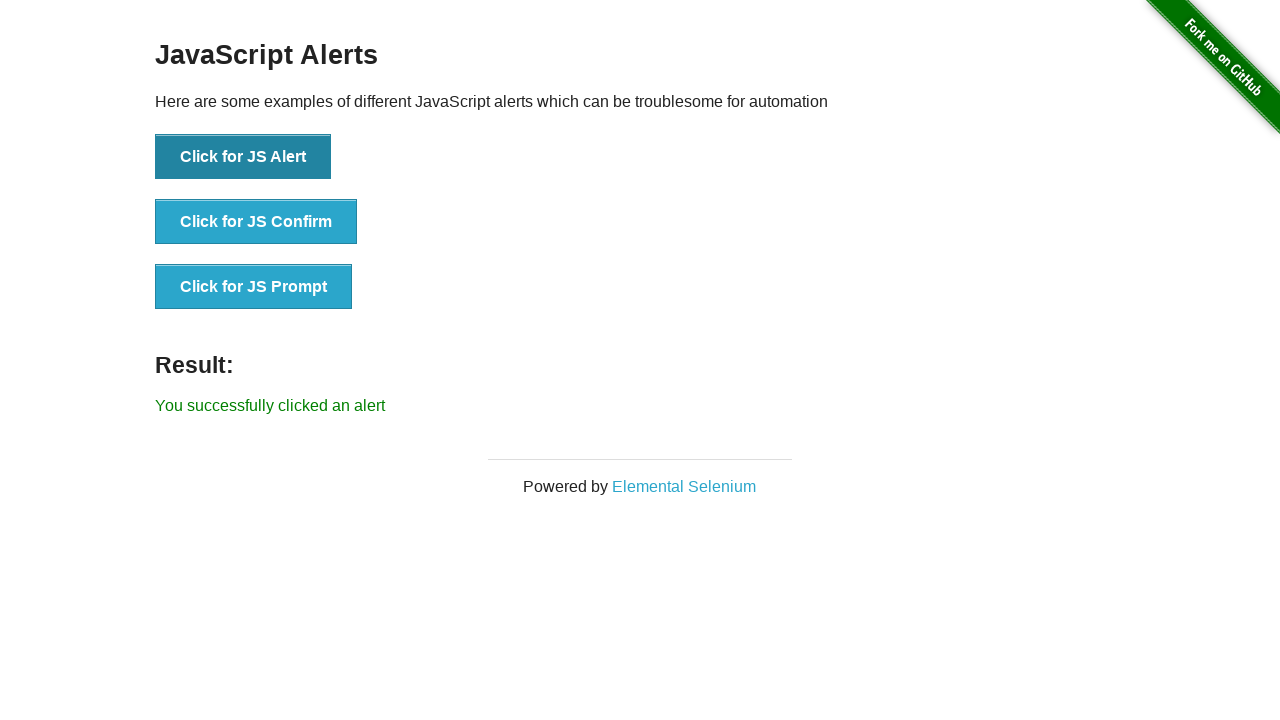